Tests that browser back button works correctly with todo filters

Starting URL: https://demo.playwright.dev/todomvc

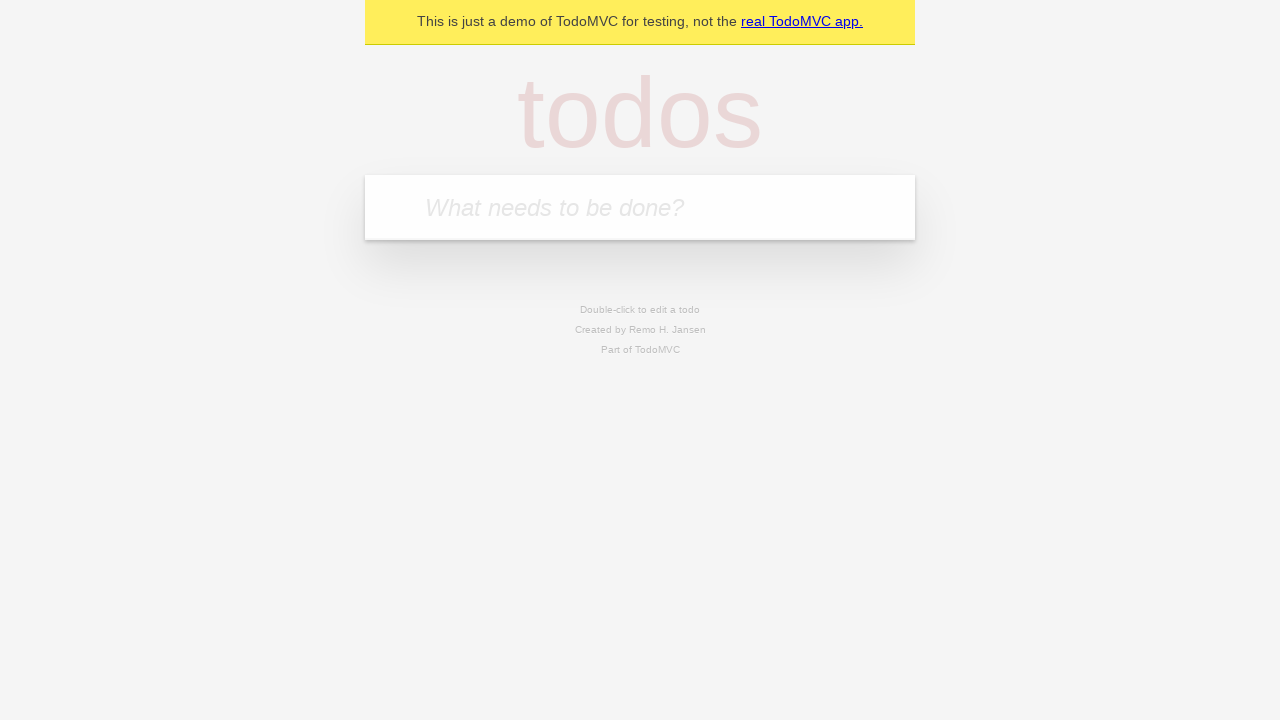

Filled todo input with 'buy some cheese' on internal:attr=[placeholder="What needs to be done?"i]
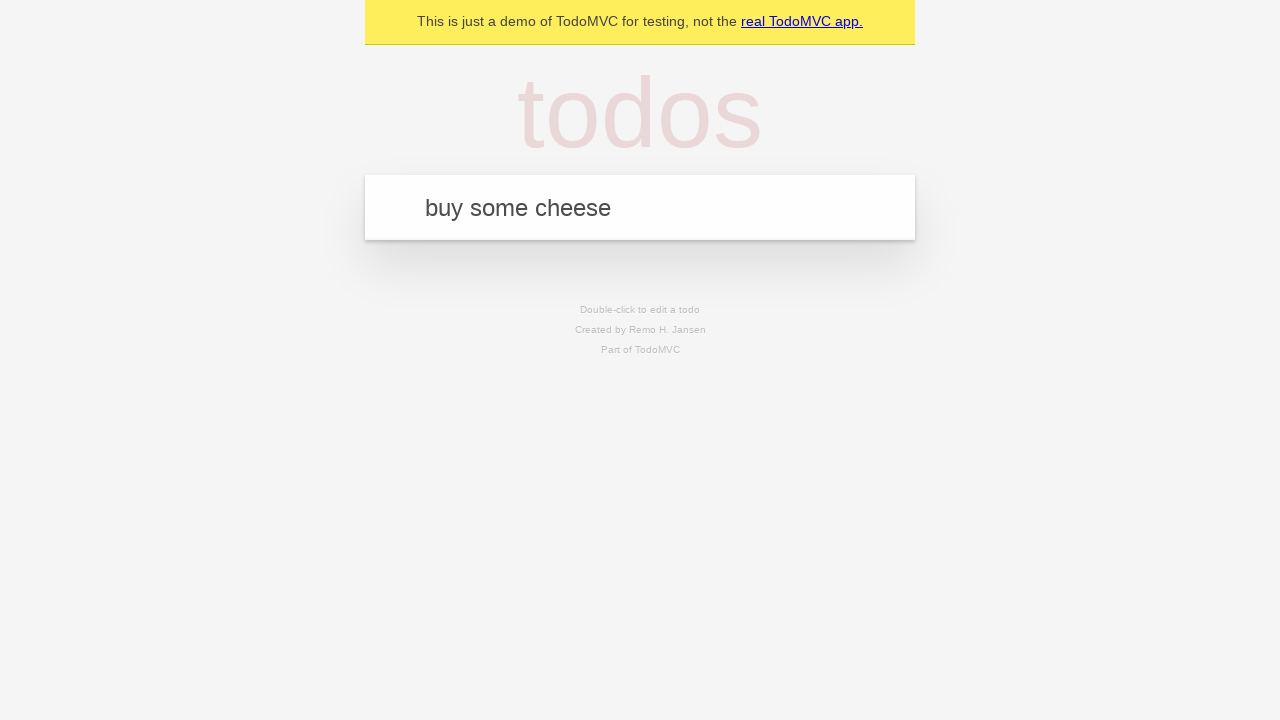

Pressed Enter to create first todo on internal:attr=[placeholder="What needs to be done?"i]
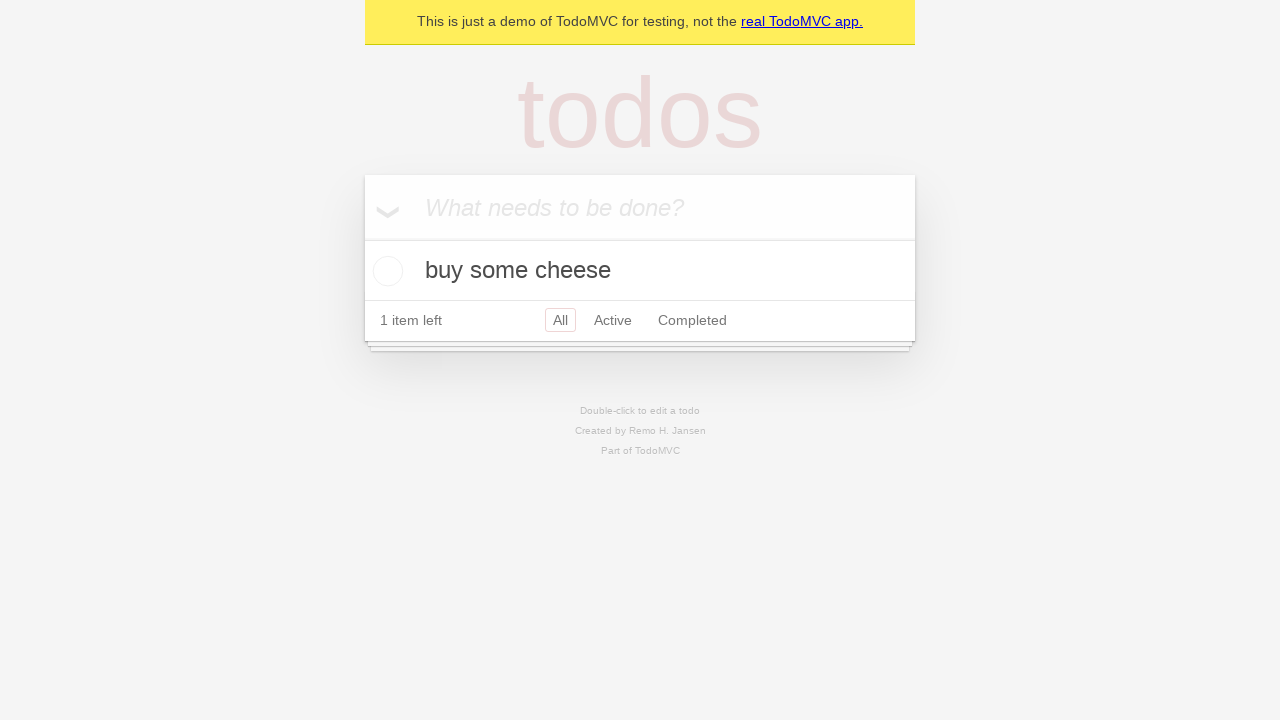

Filled todo input with 'feed the cat' on internal:attr=[placeholder="What needs to be done?"i]
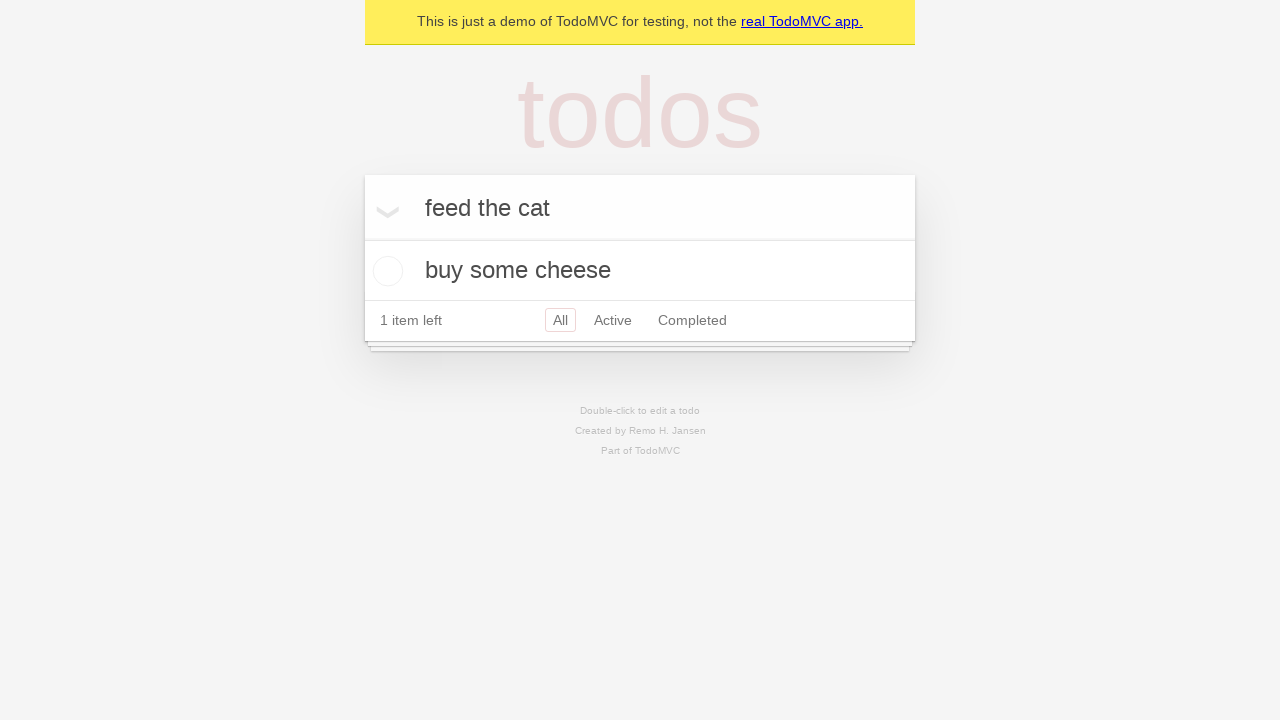

Pressed Enter to create second todo on internal:attr=[placeholder="What needs to be done?"i]
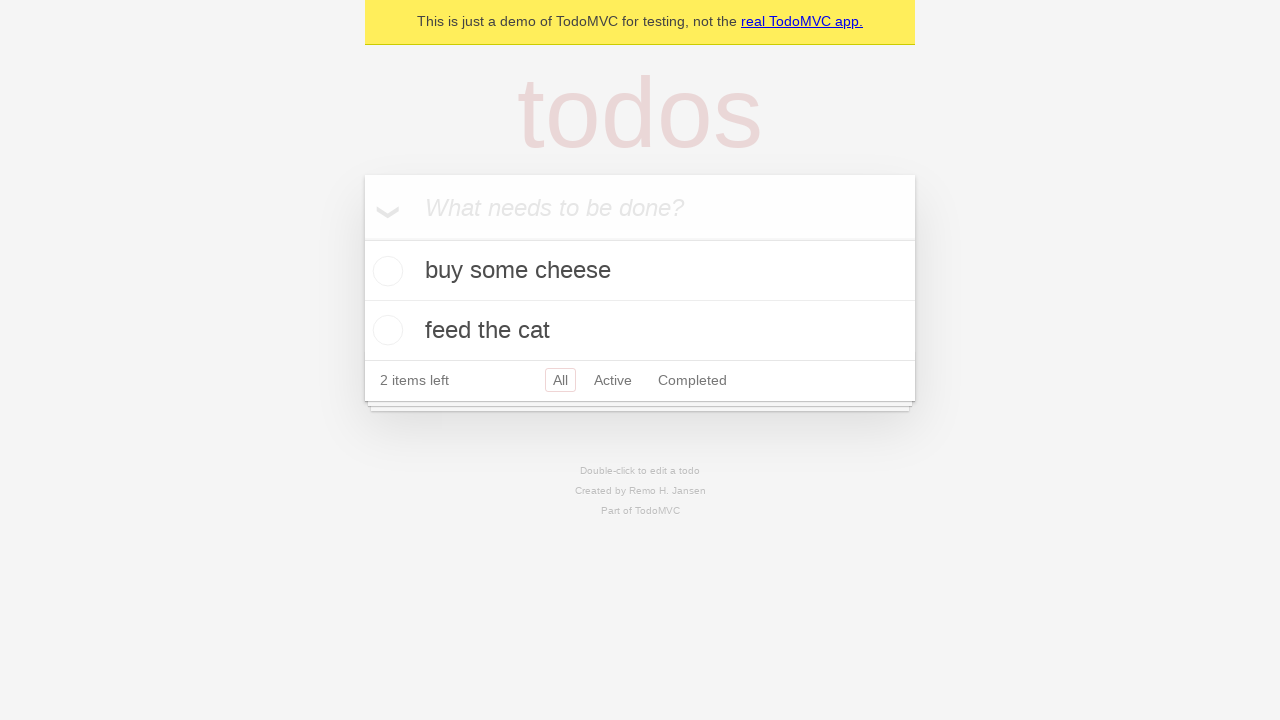

Filled todo input with 'book a doctors appointment' on internal:attr=[placeholder="What needs to be done?"i]
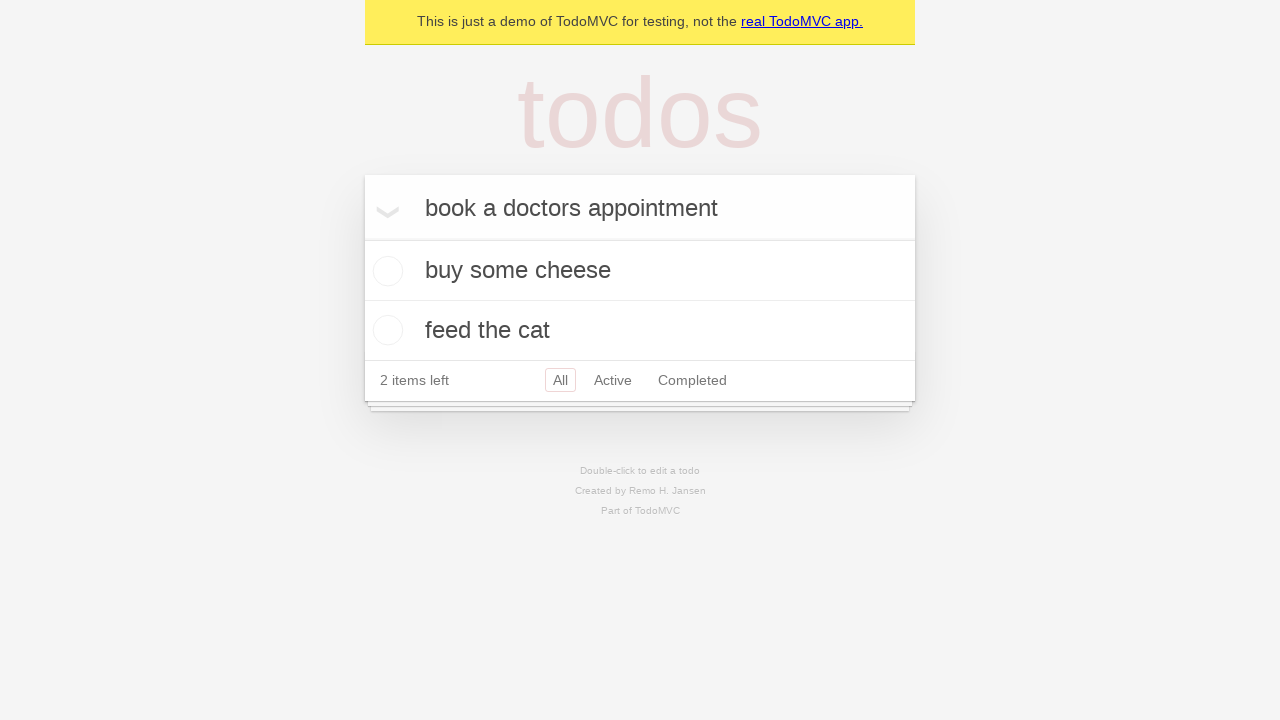

Pressed Enter to create third todo on internal:attr=[placeholder="What needs to be done?"i]
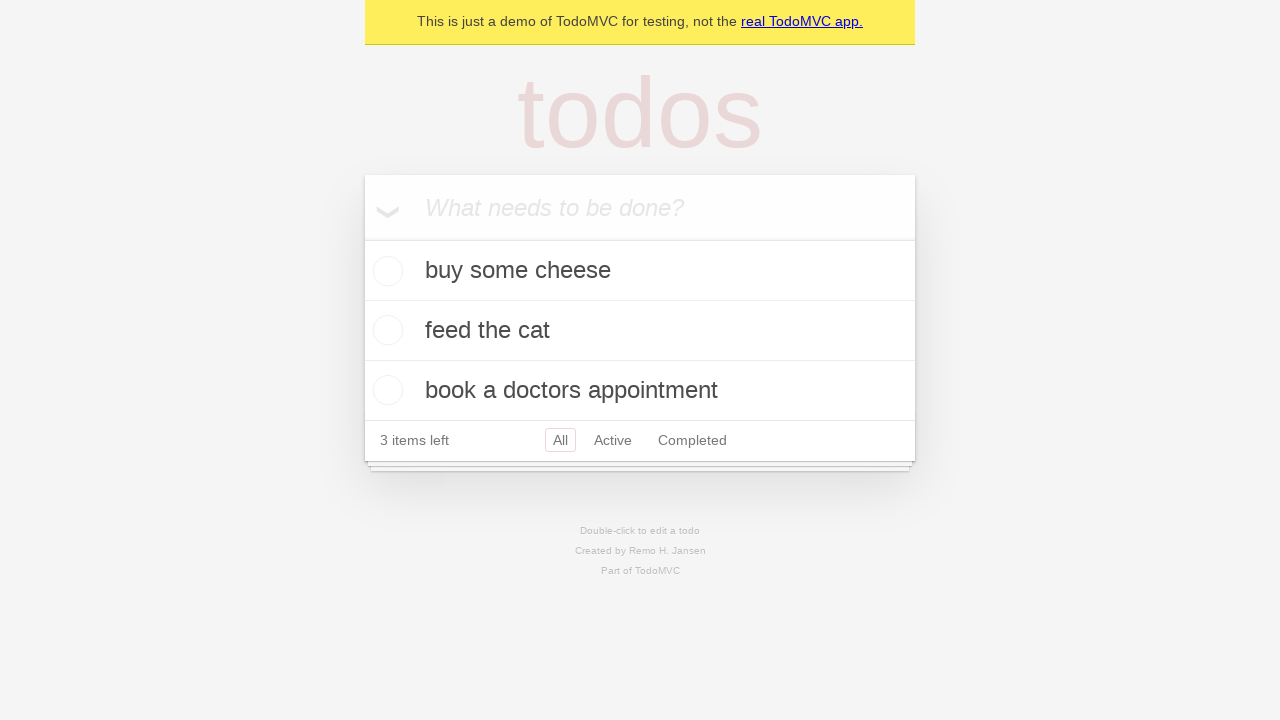

Checked the second todo item at (385, 330) on internal:testid=[data-testid="todo-item"s] >> nth=1 >> internal:role=checkbox
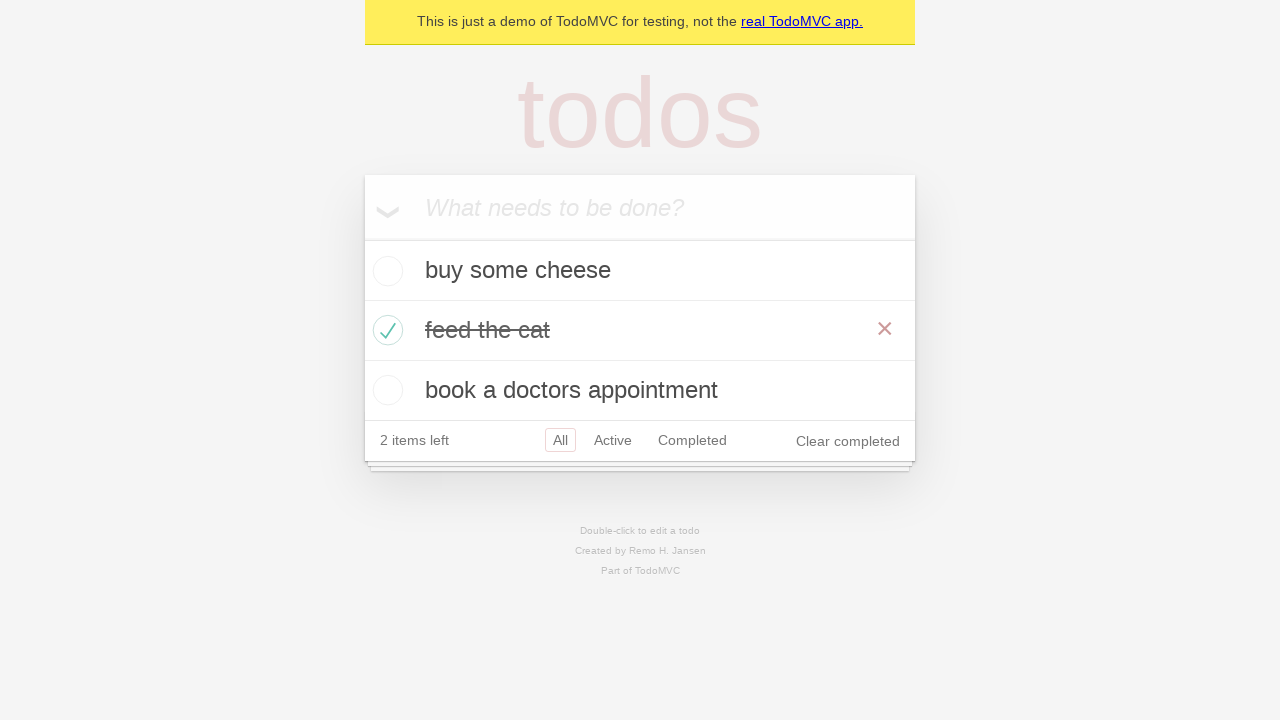

Clicked 'All' filter at (560, 440) on internal:role=link[name="All"i]
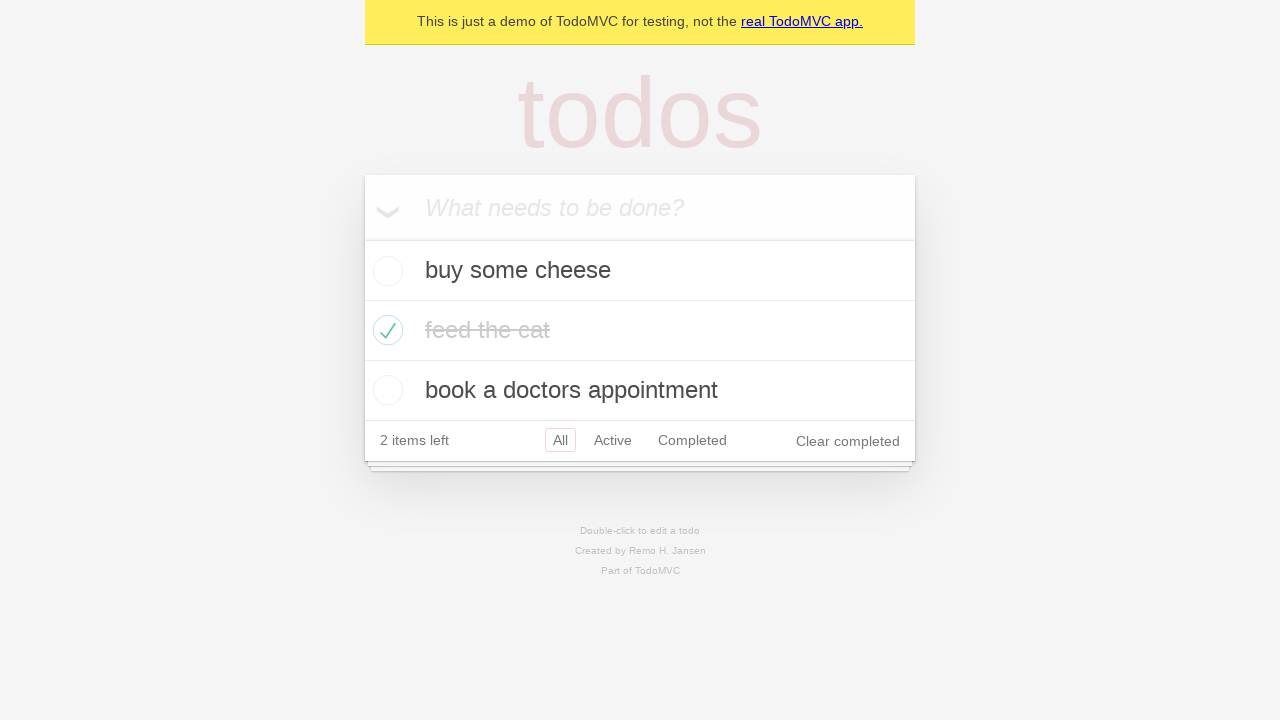

Clicked 'Active' filter at (613, 440) on internal:role=link[name="Active"i]
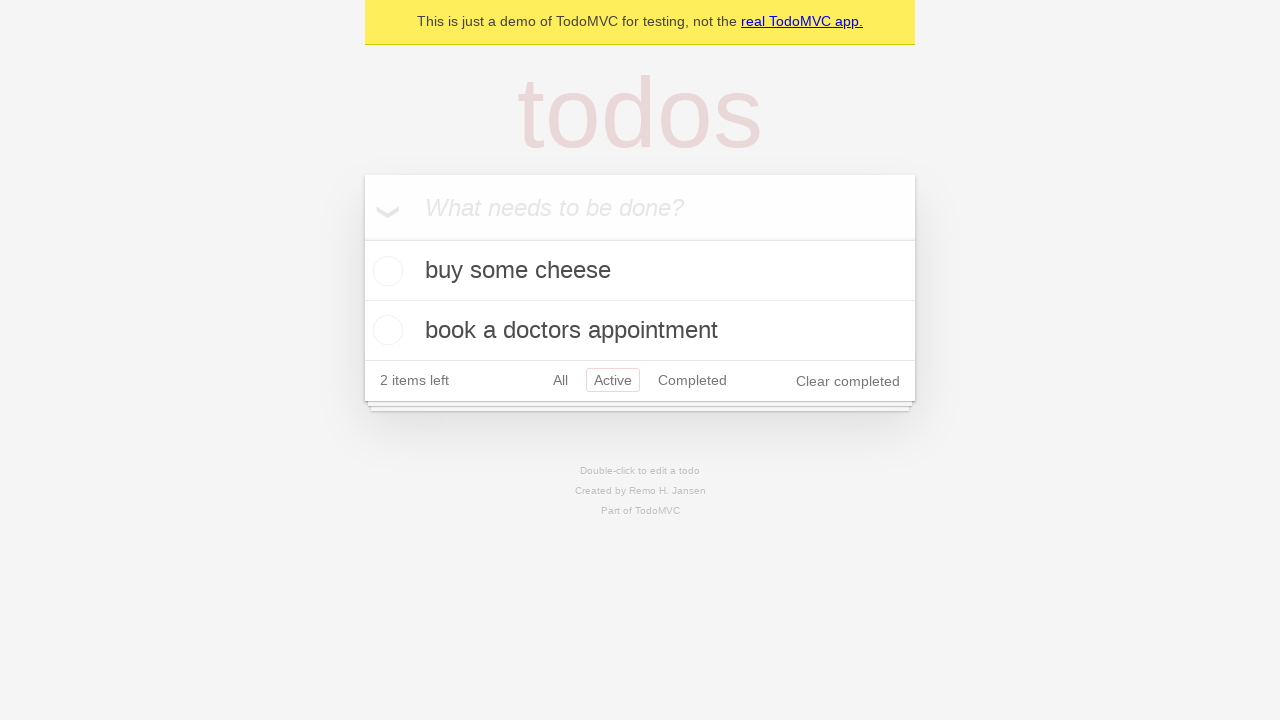

Clicked 'Completed' filter at (692, 380) on internal:role=link[name="Completed"i]
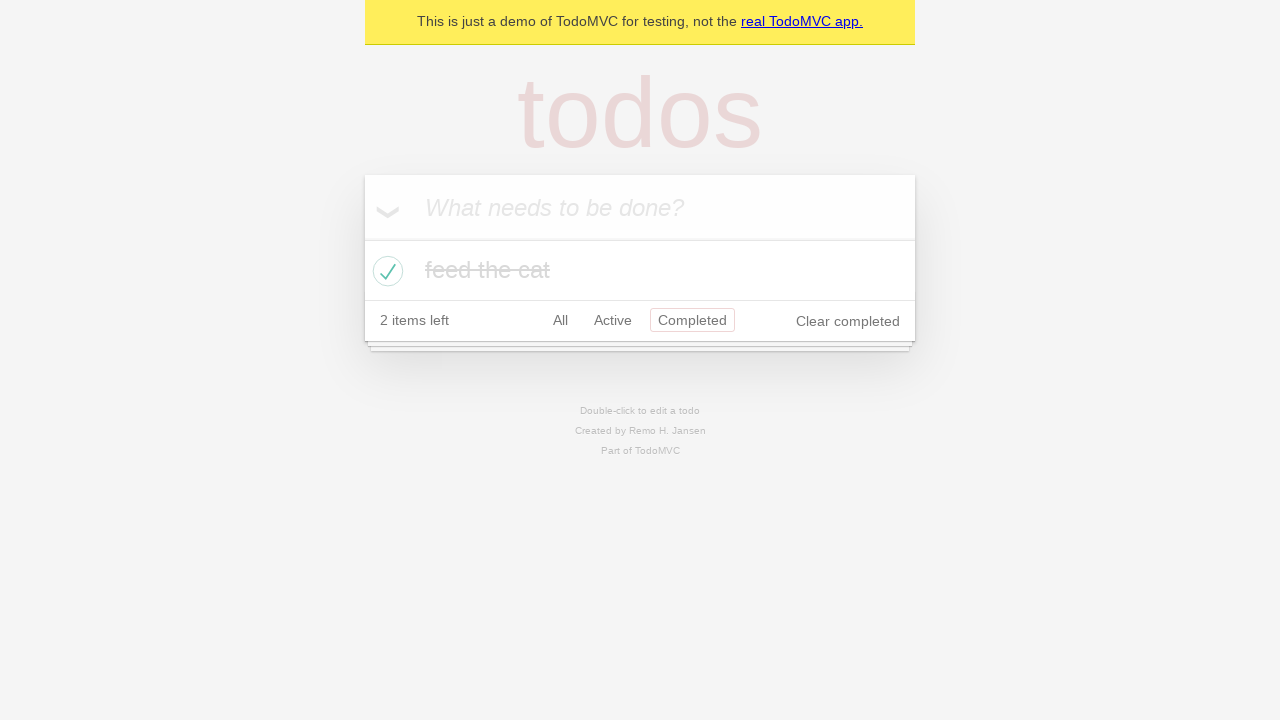

Navigated back using browser back button from Completed filter
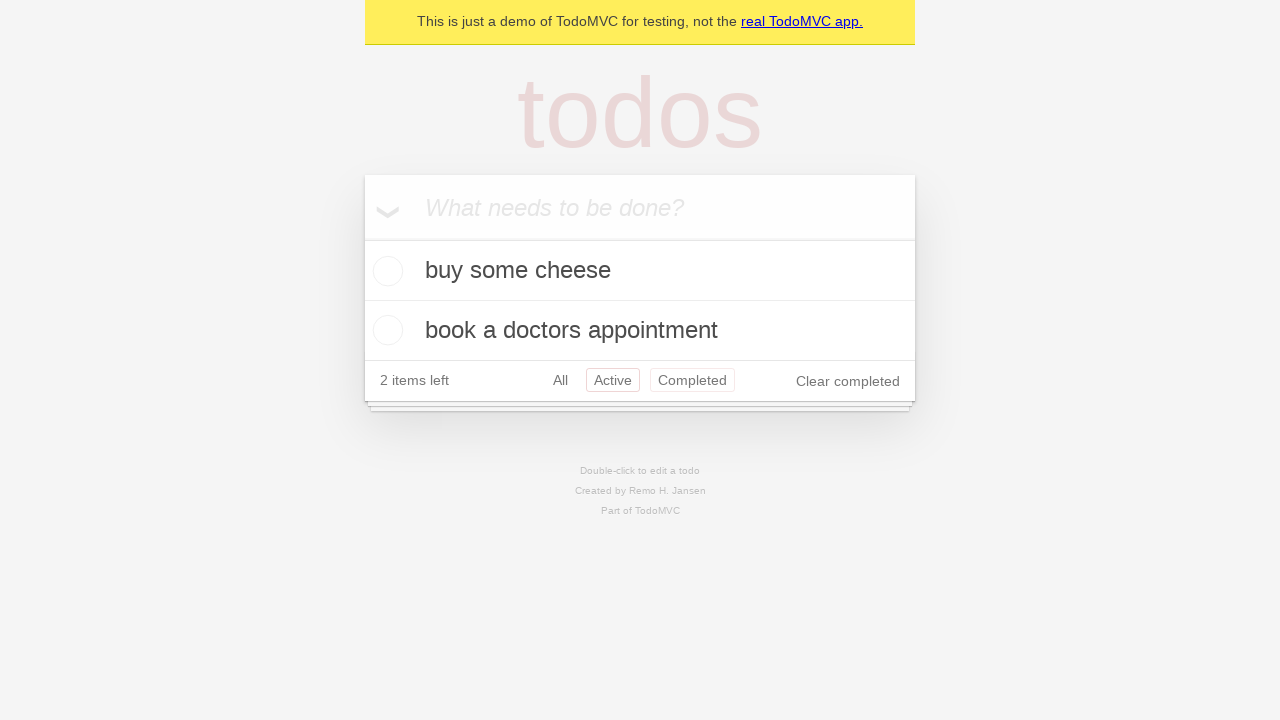

Navigated back using browser back button from Active filter
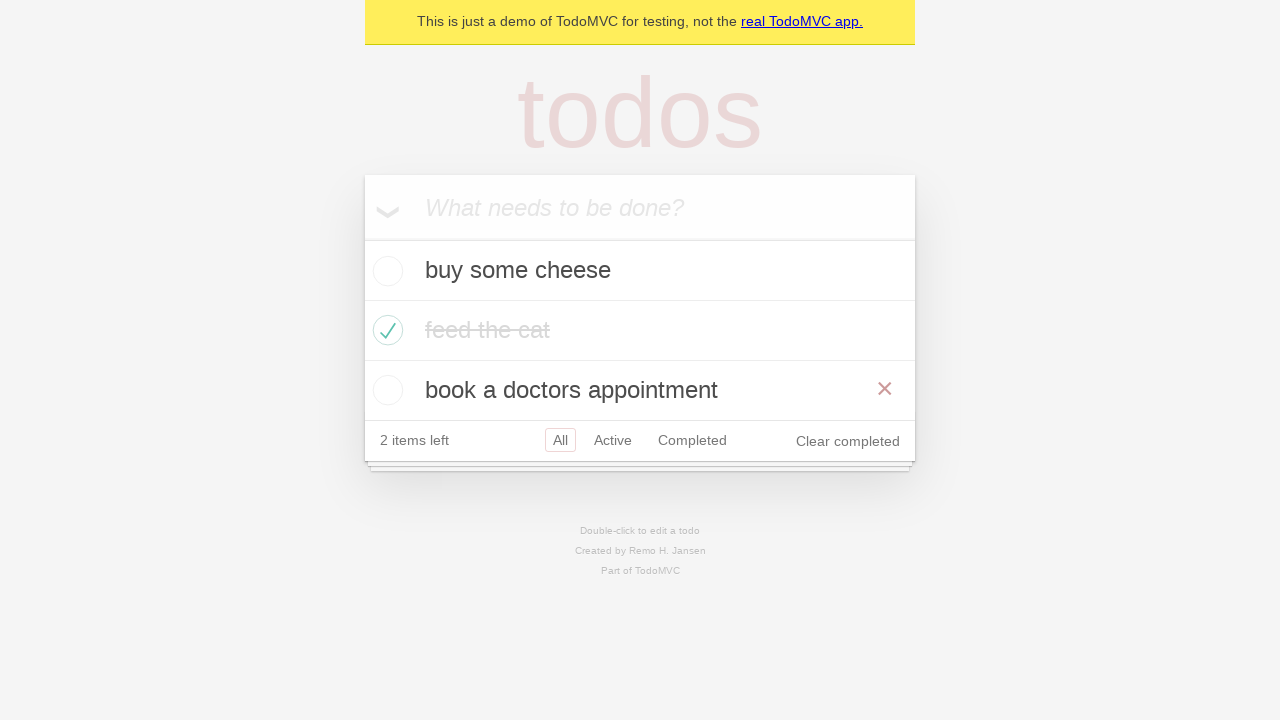

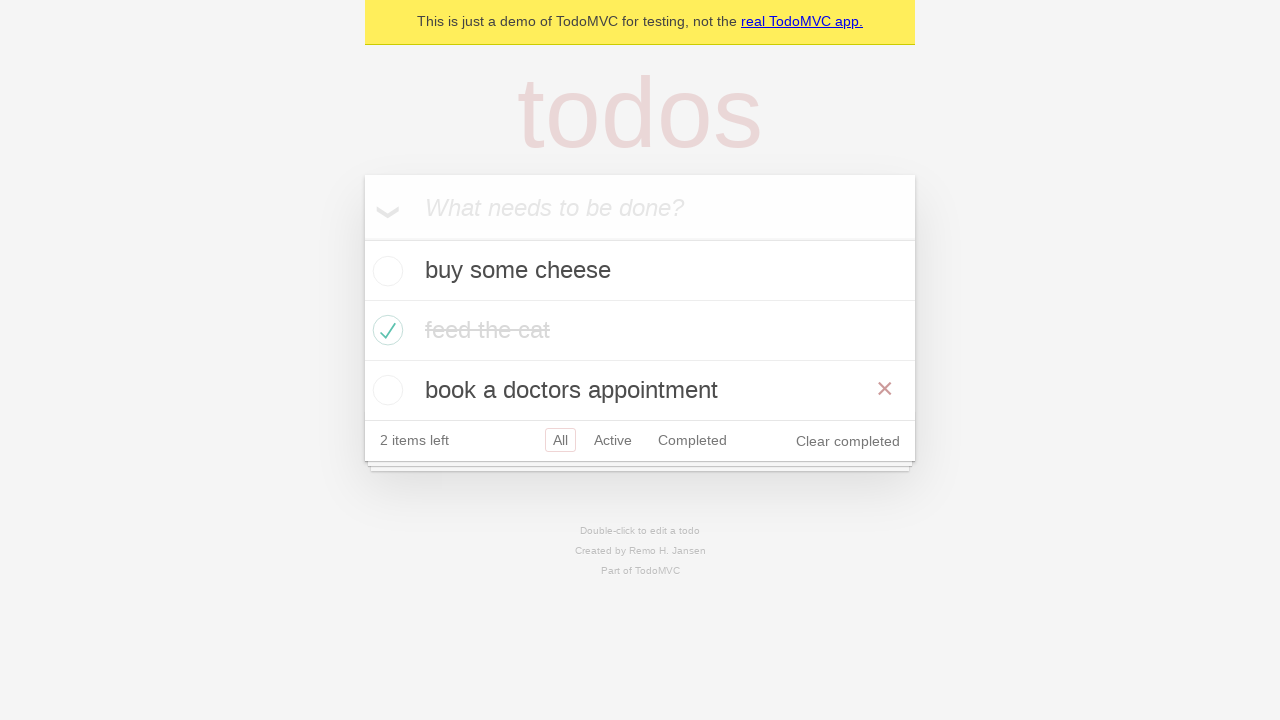